Navigates to the DemoQA links page and verifies that link elements are present on the page

Starting URL: https://demoqa.com/links

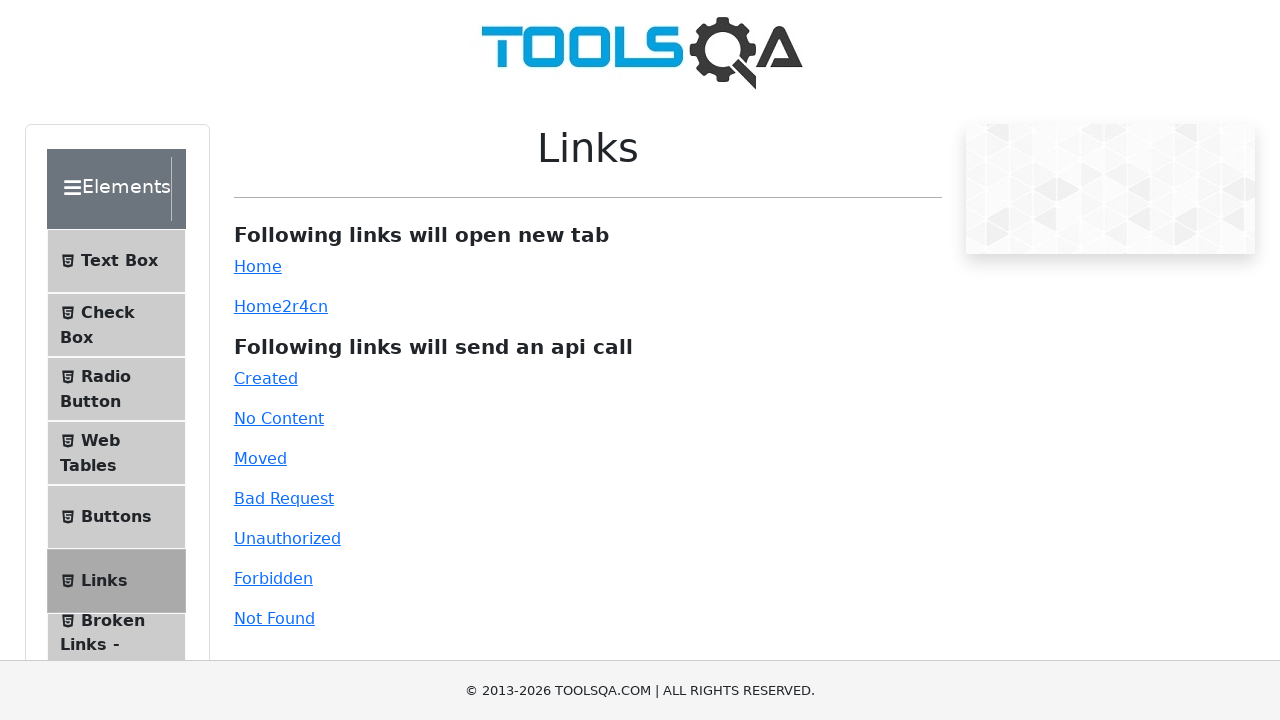

Navigated to DemoQA links page
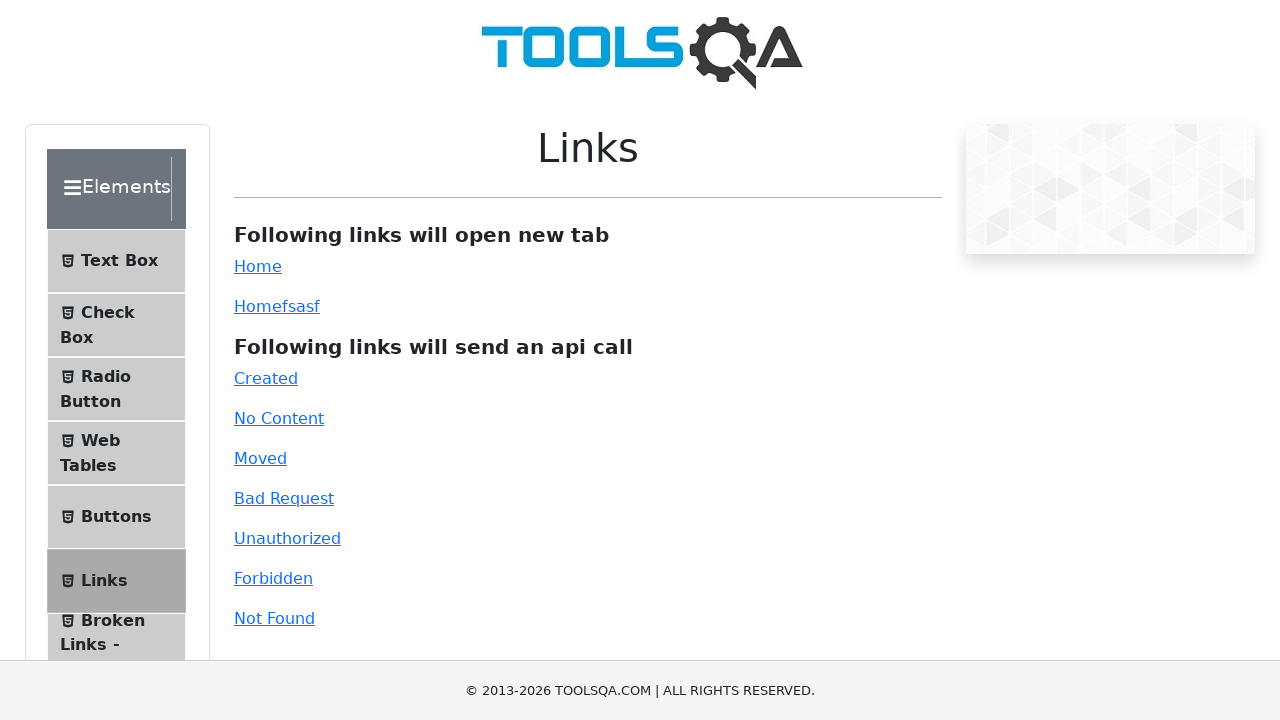

Waited for link elements to be present on the page
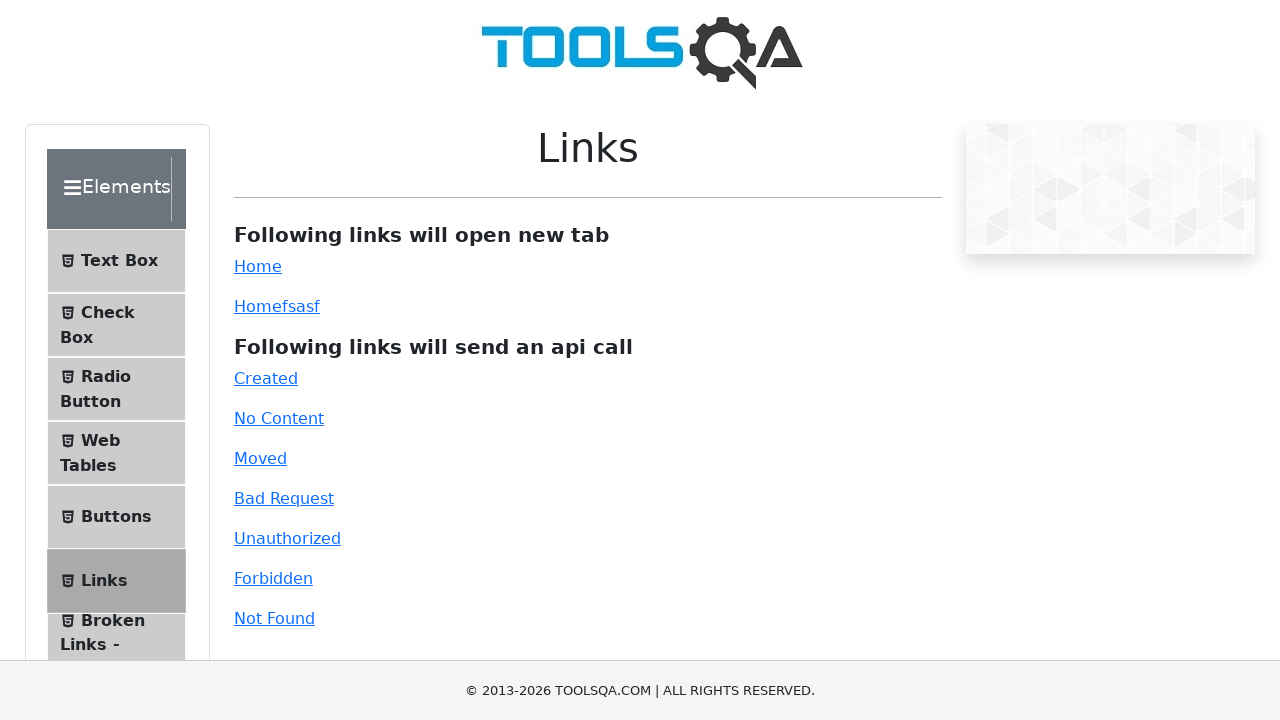

Located all link elements on the page
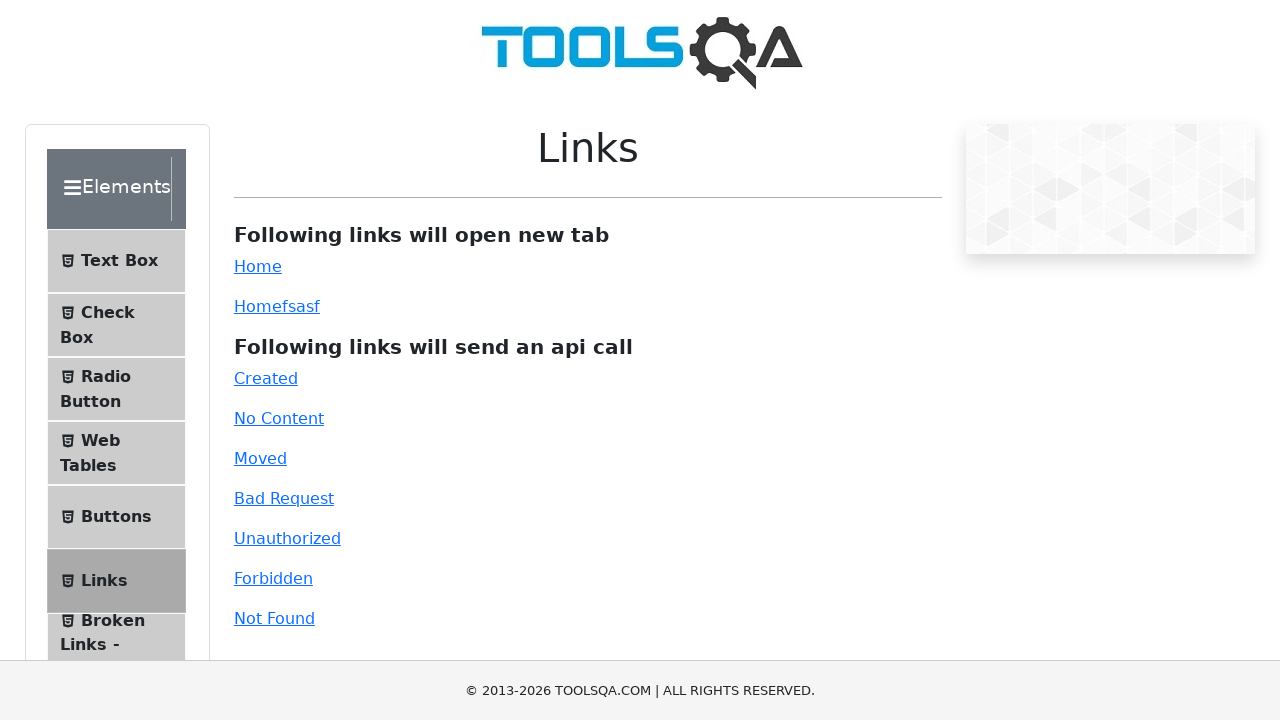

Verified that multiple links are present on the page
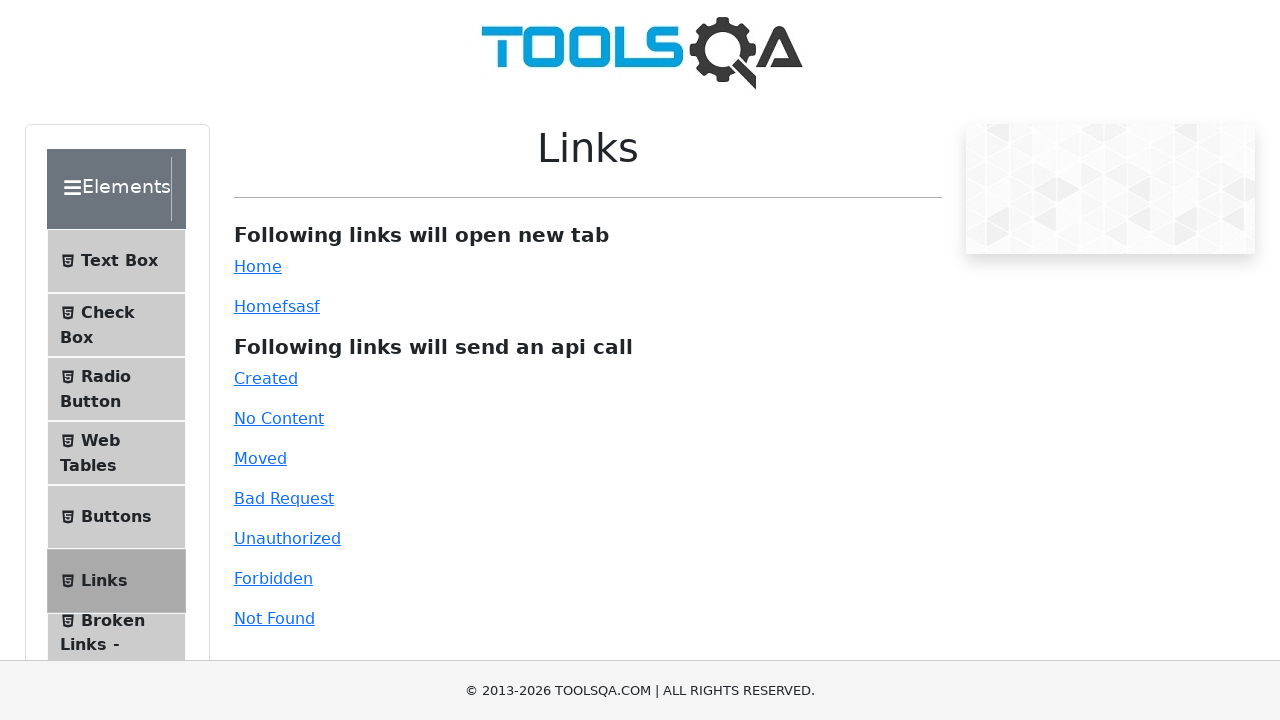

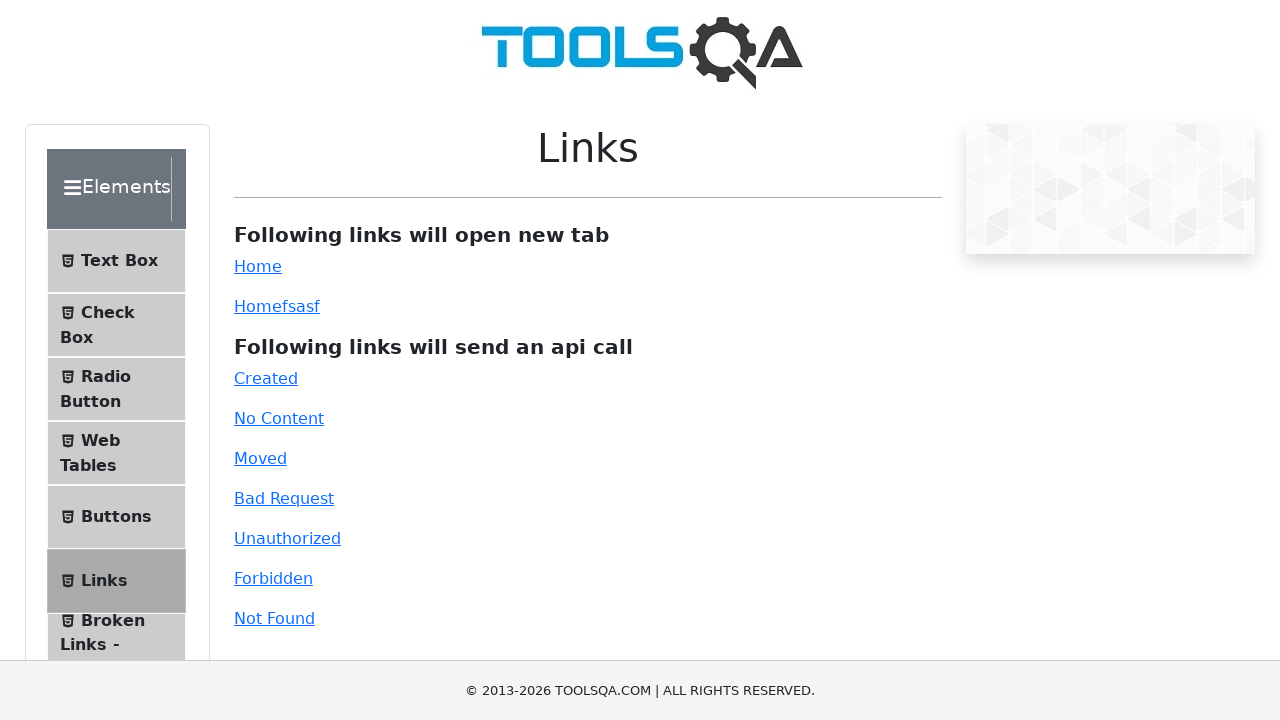